Tests dropdown selection functionality by selecting options from a currency dropdown using three different methods: by index, by value, and by visible text.

Starting URL: https://rahulshettyacademy.com/dropdownsPractise/

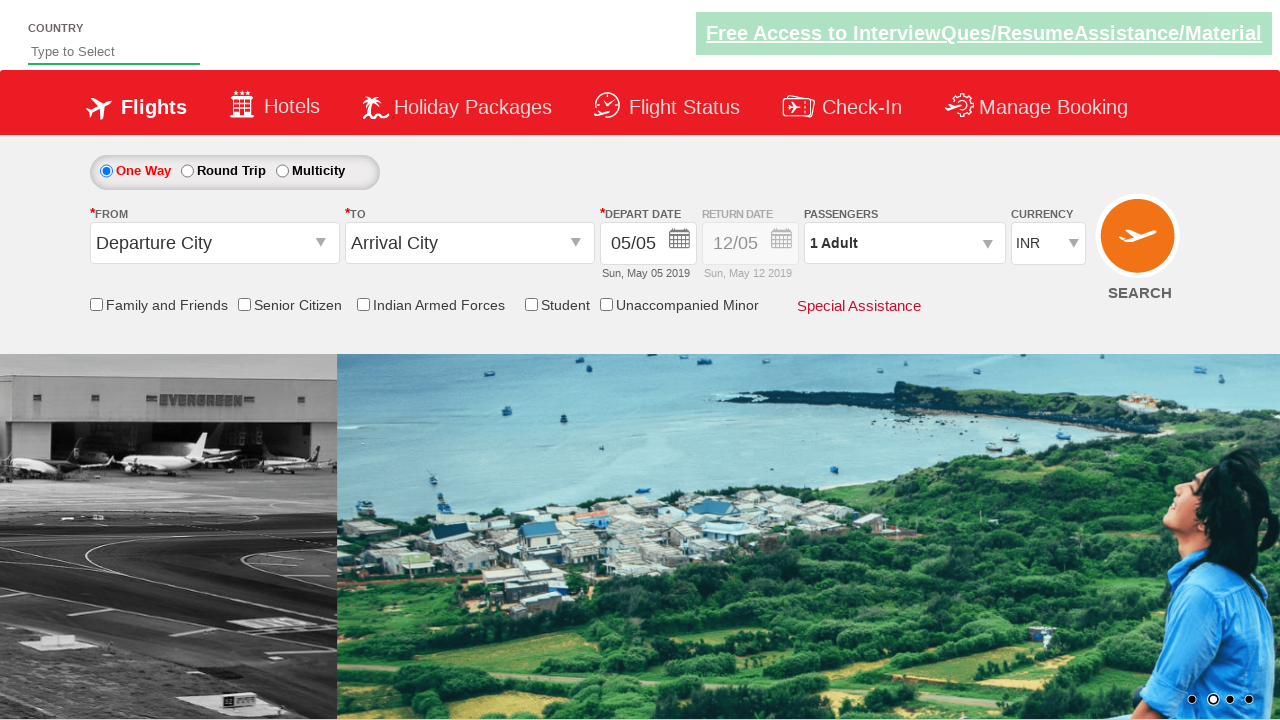

Selected currency dropdown option by index 2 on #ctl00_mainContent_DropDownListCurrency
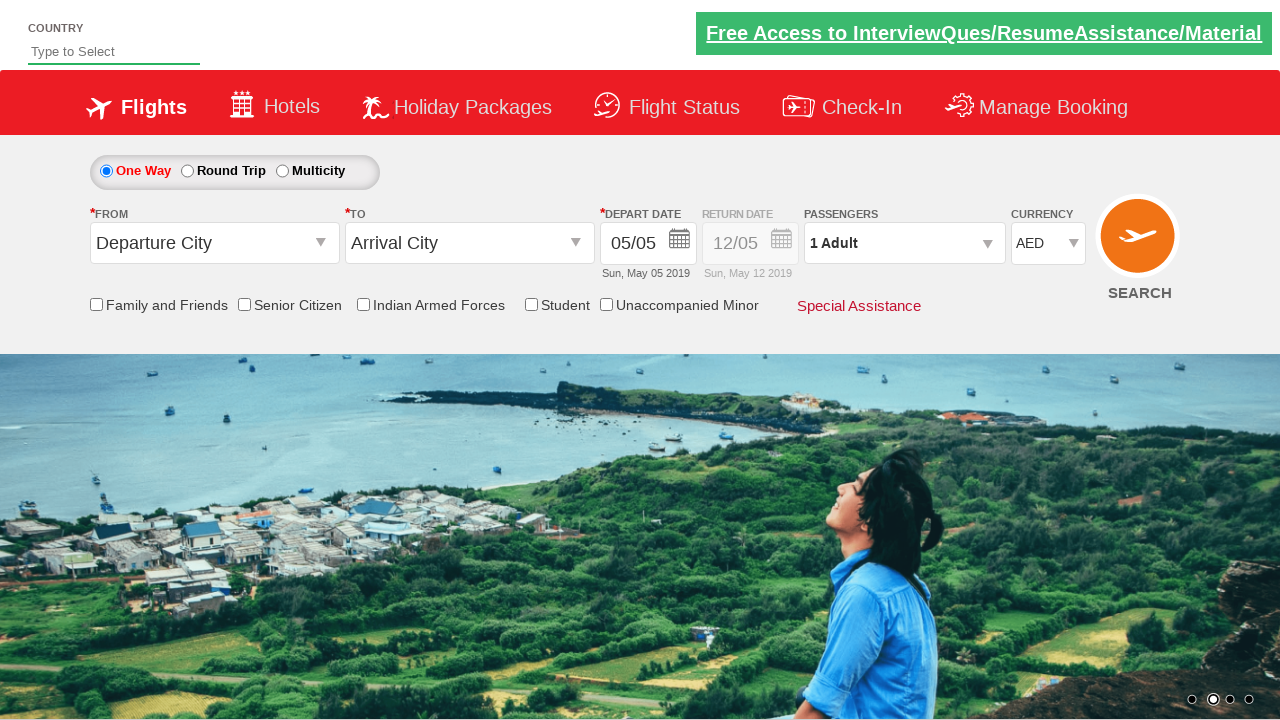

Selected currency dropdown option by value 'INR' on #ctl00_mainContent_DropDownListCurrency
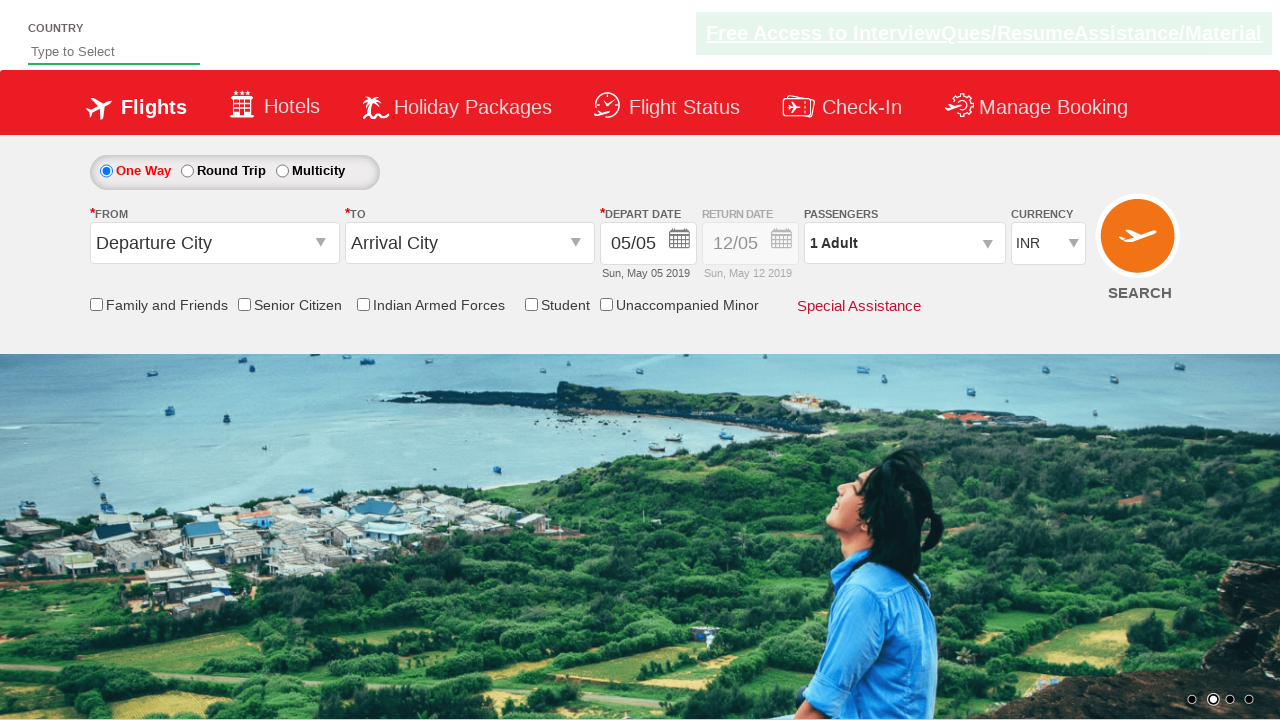

Selected currency dropdown option by visible text 'AED' on #ctl00_mainContent_DropDownListCurrency
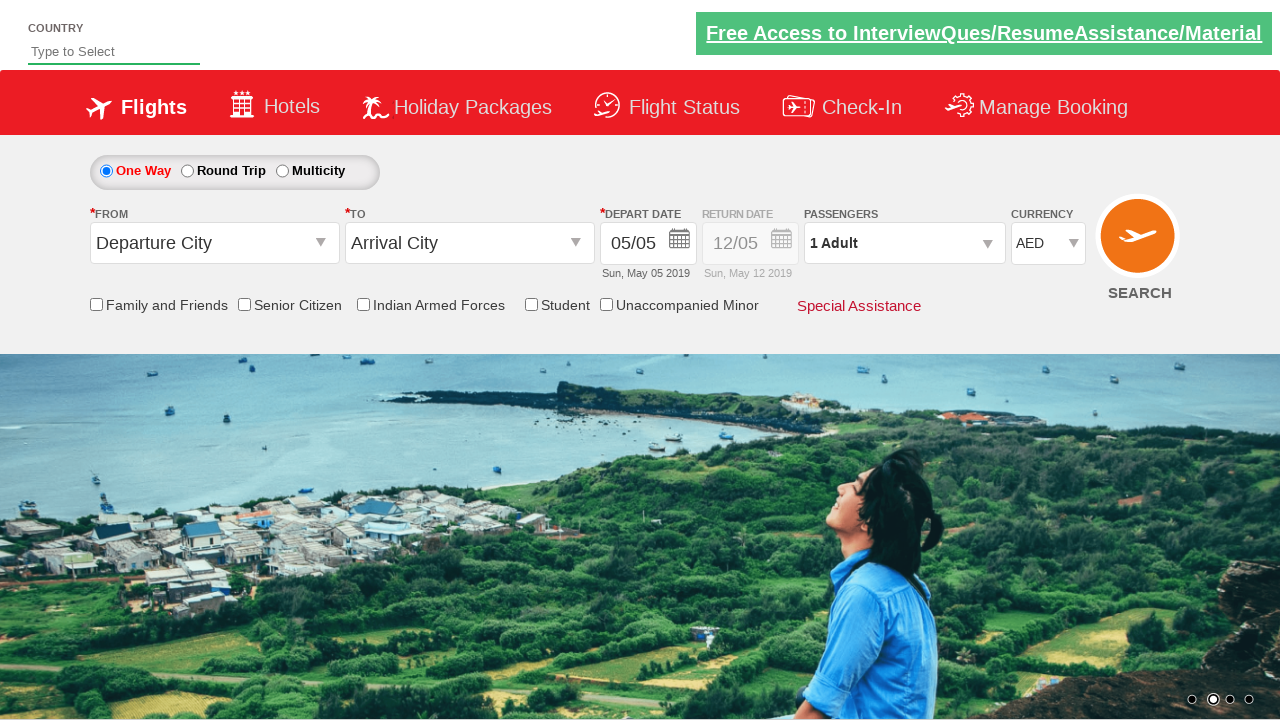

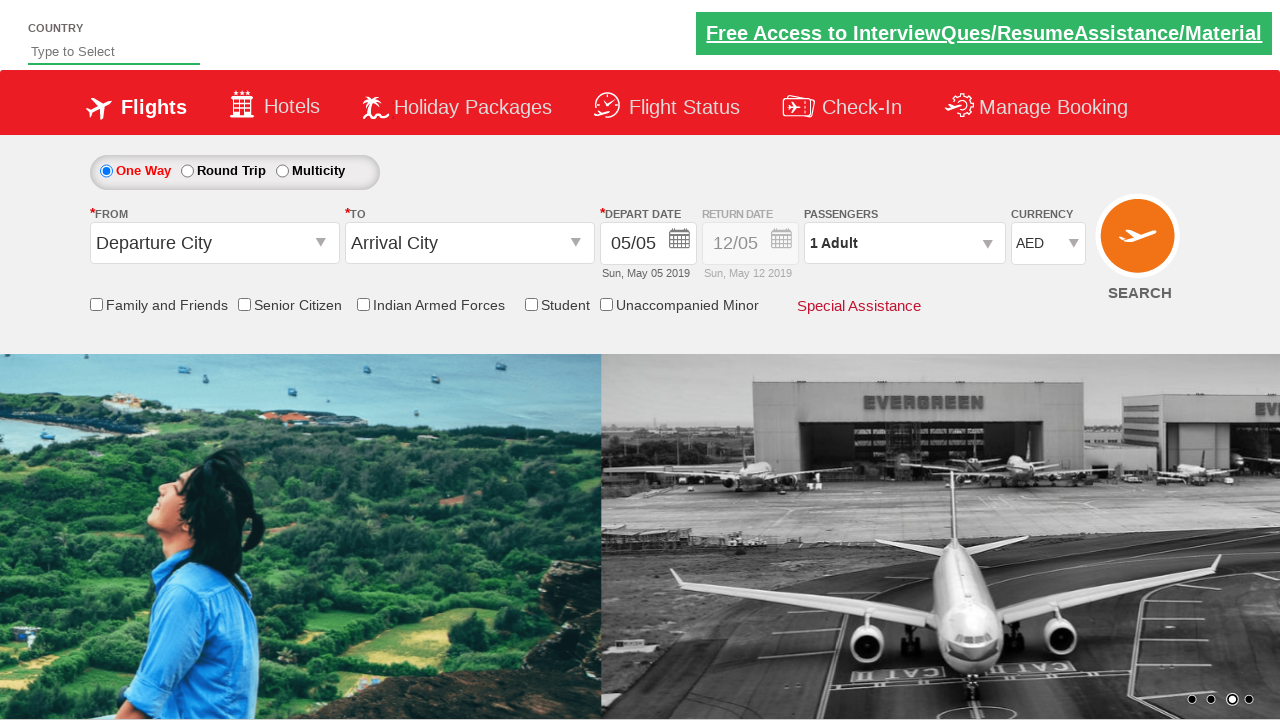